Tests multiple window handling by clicking a link that opens a new window and switching to it

Starting URL: https://the-internet.herokuapp.com/

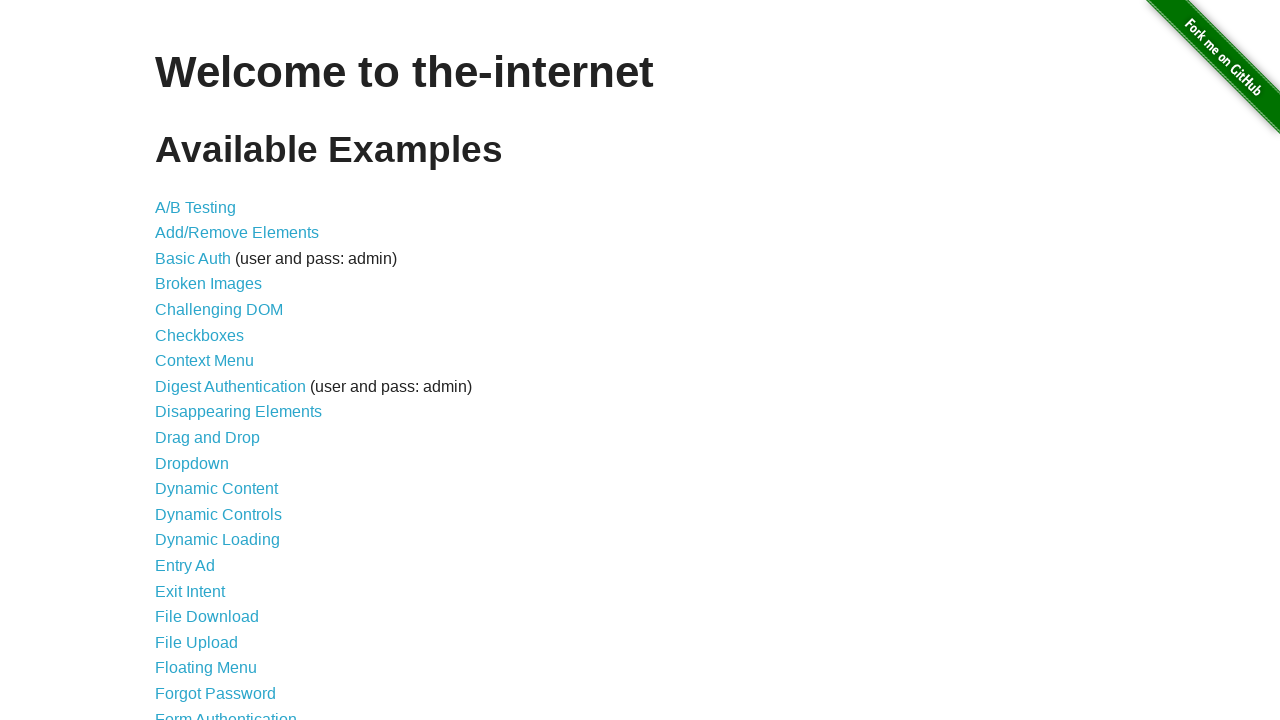

Clicked on Multiple Windows link at (218, 369) on xpath=//a[normalize-space()='Multiple Windows']
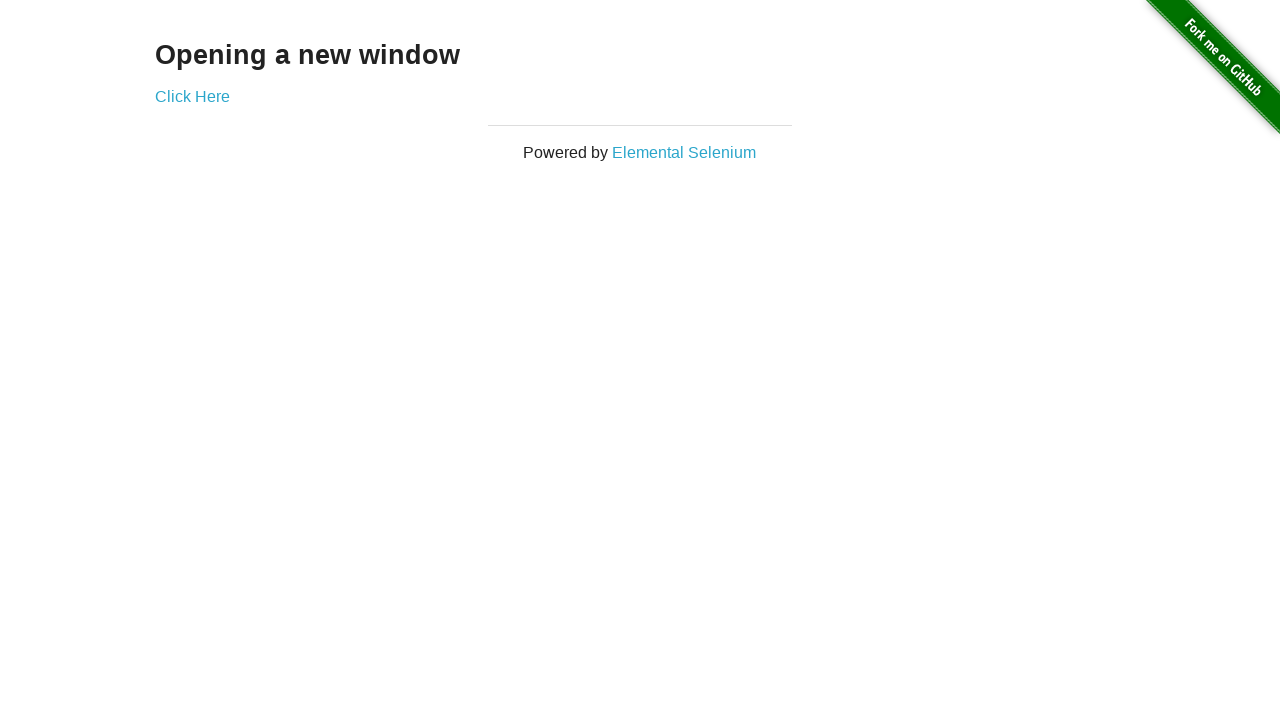

Multiple Windows page loaded
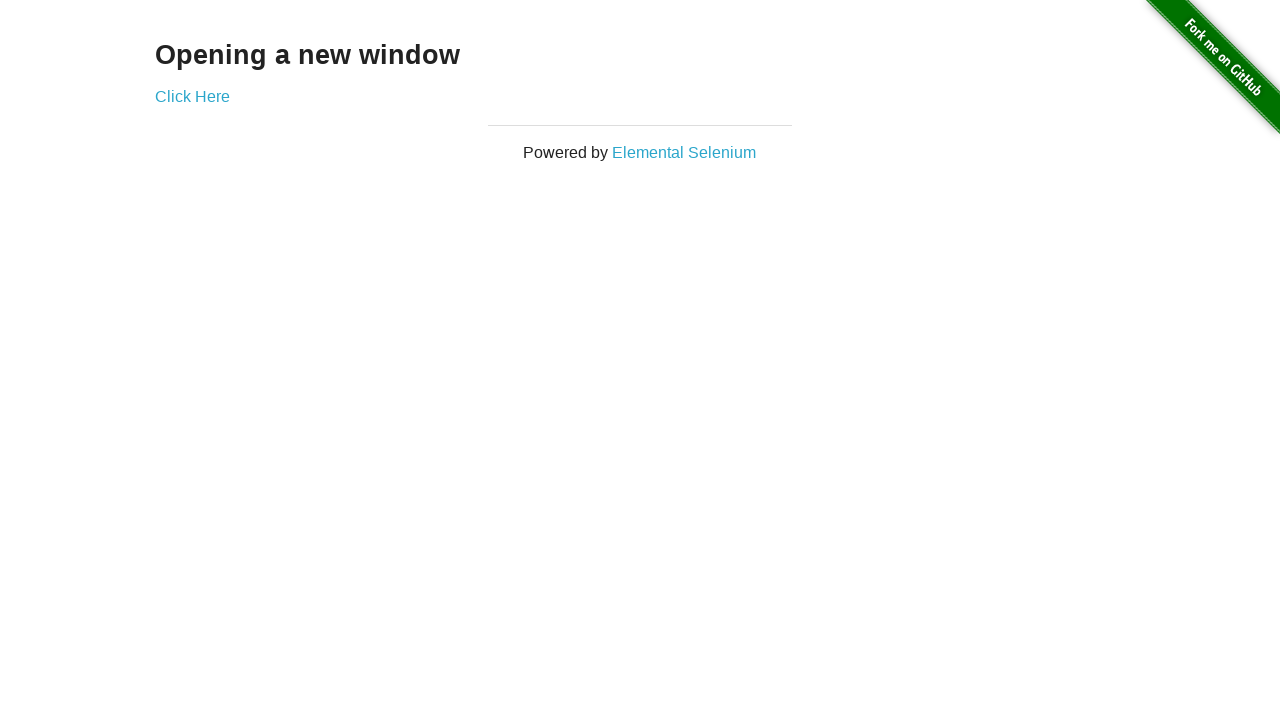

Clicked 'Click Here' link to open new window at (192, 96) on xpath=//a[normalize-space()='Click Here']
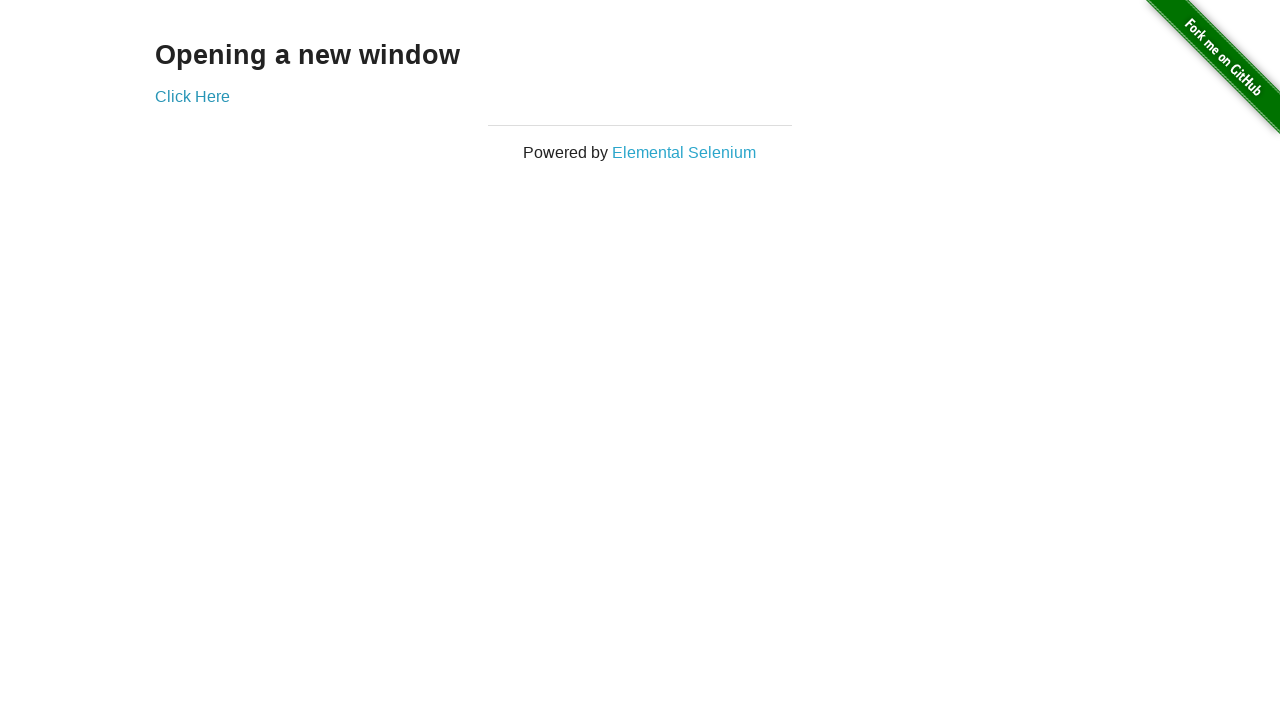

New window opened and captured
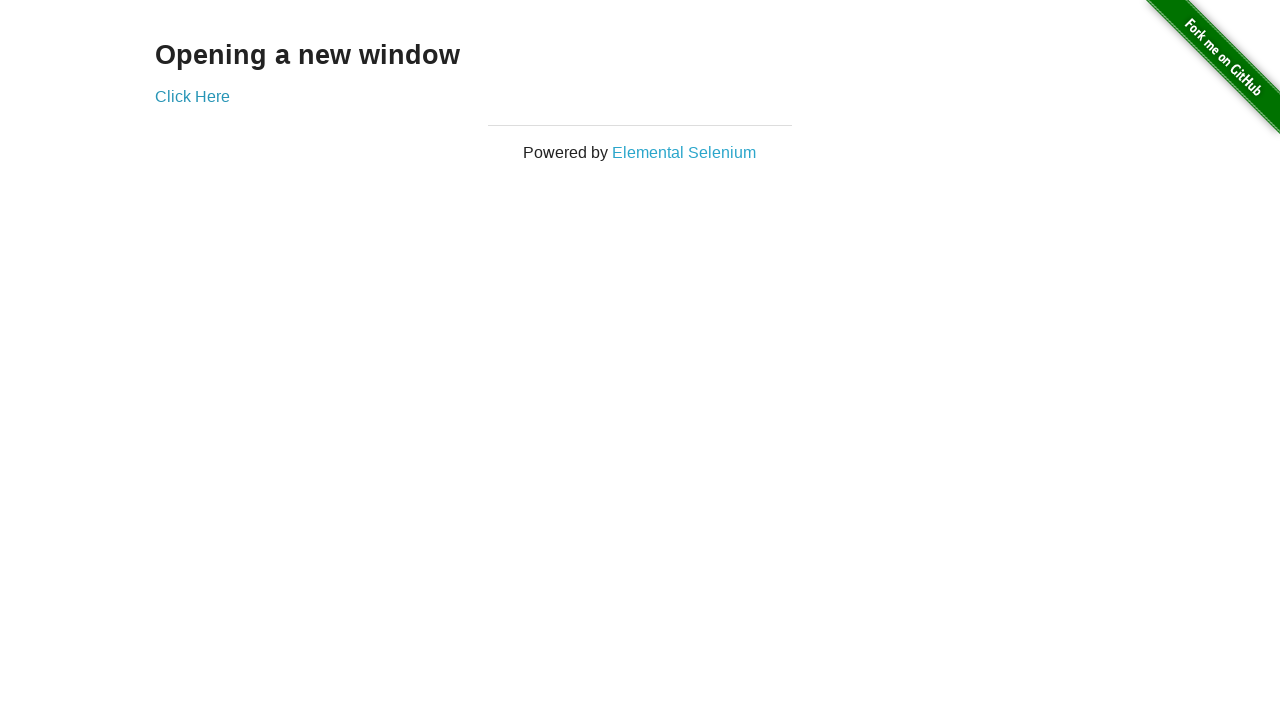

New window page loaded
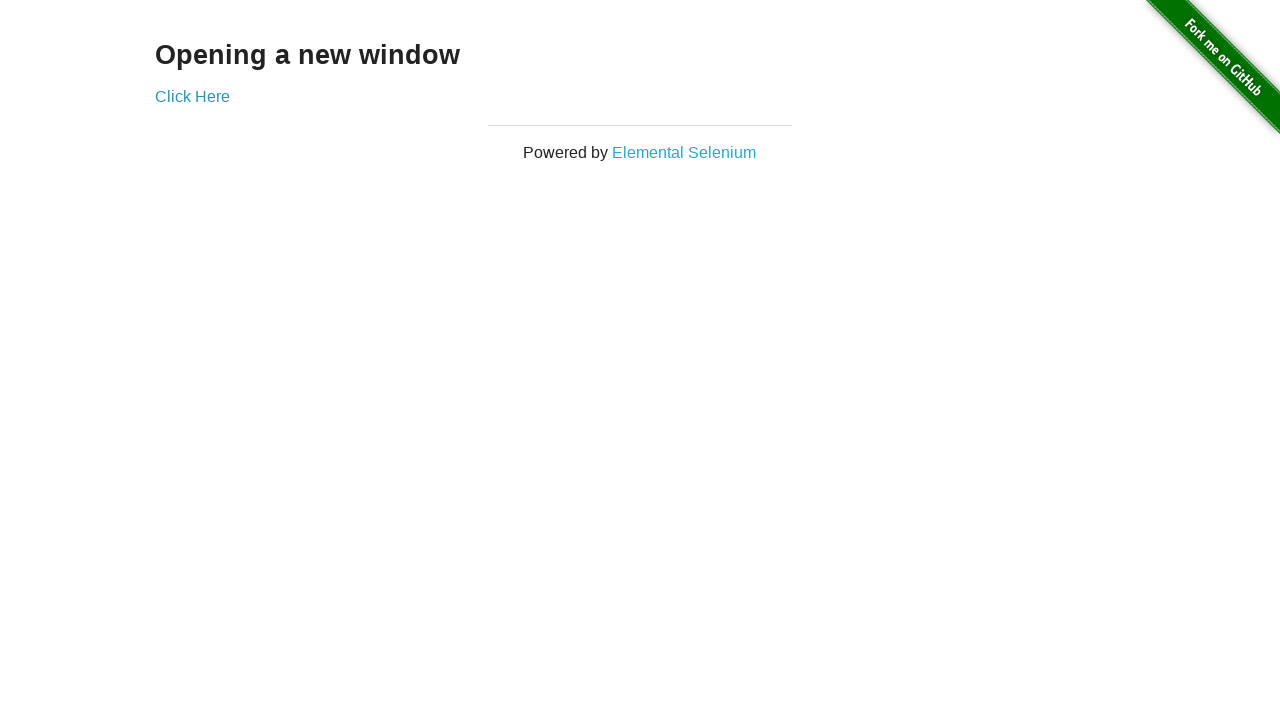

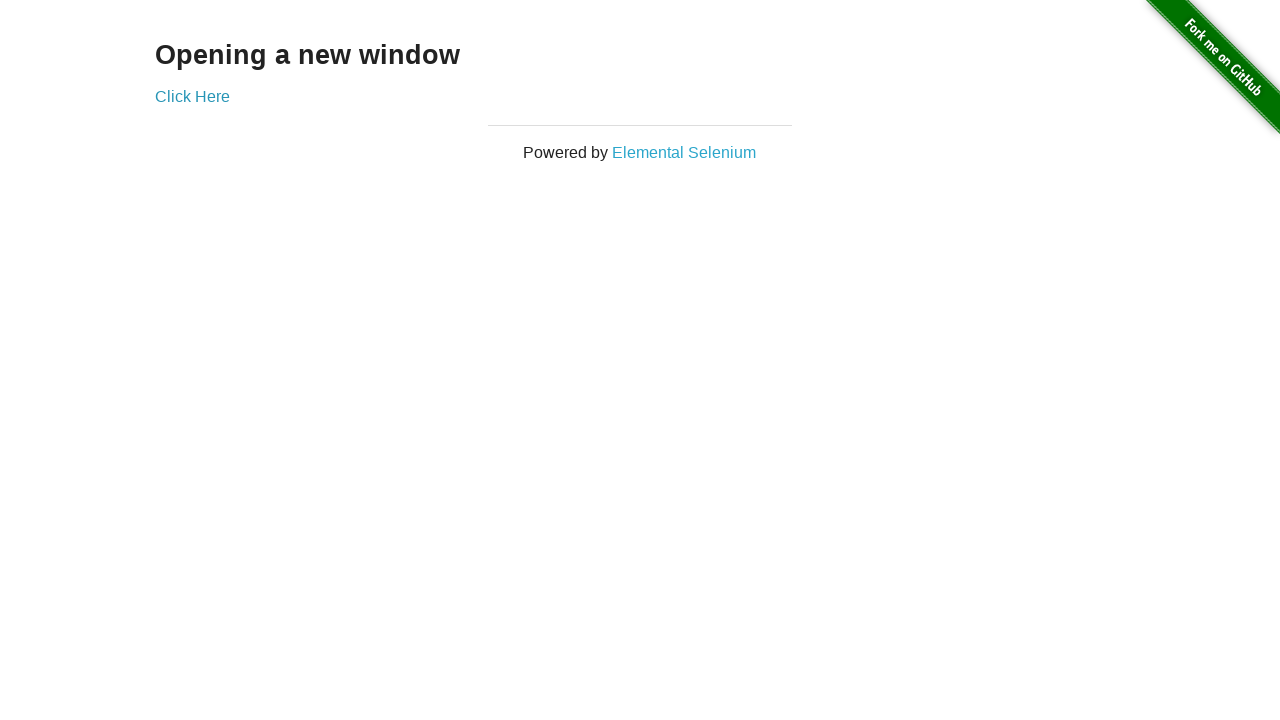